Navigates to the SpiceJet website and verifies the page loads

Starting URL: https://www.spicejet.com/

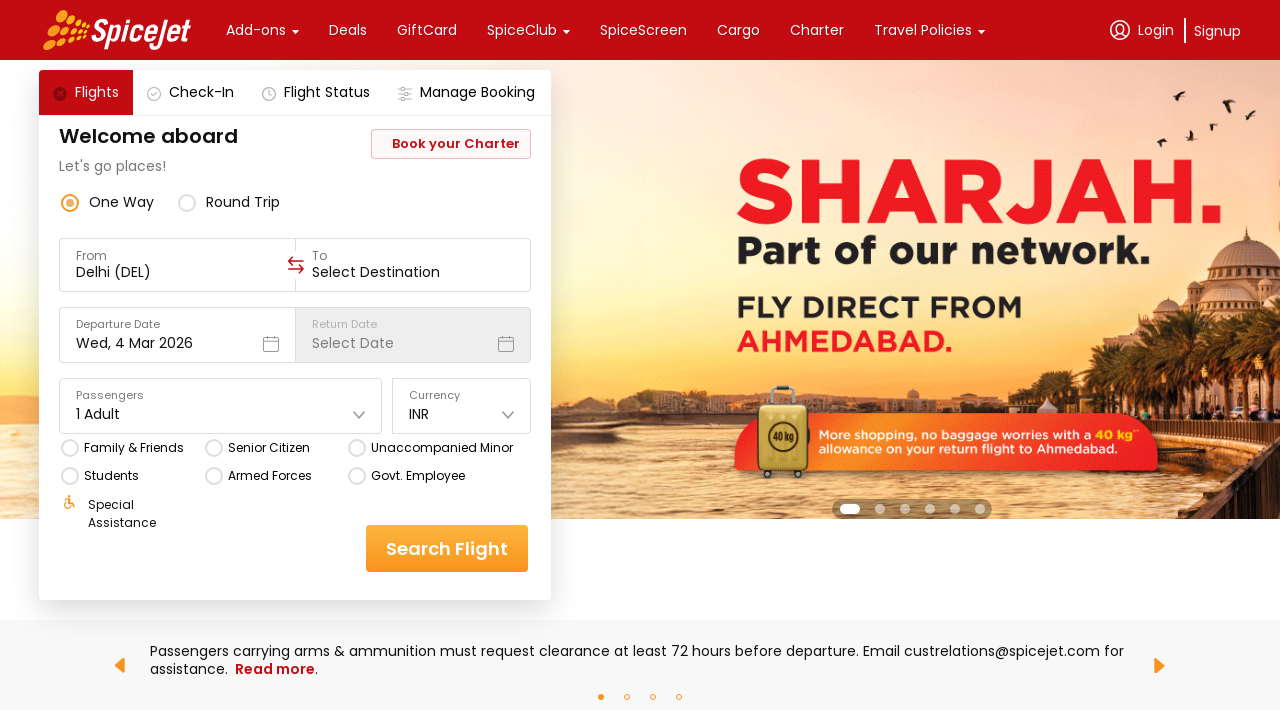

Waited for SpiceJet website to fully load (networkidle state reached)
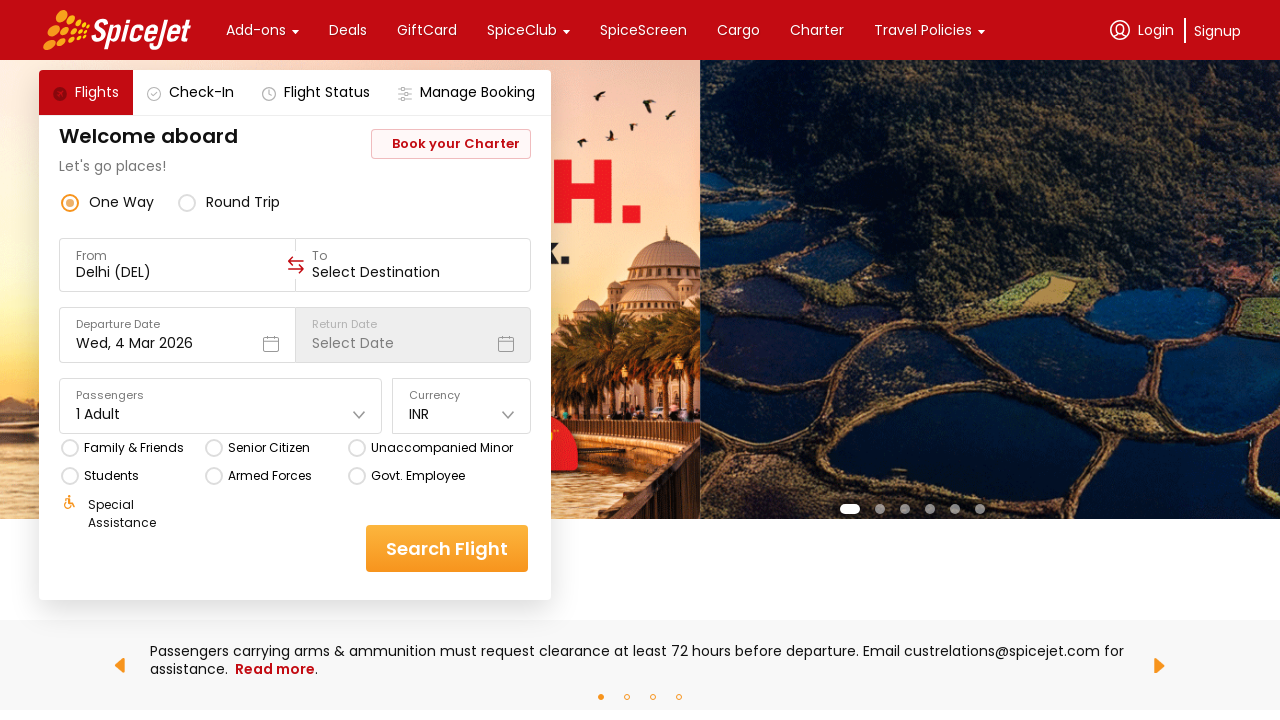

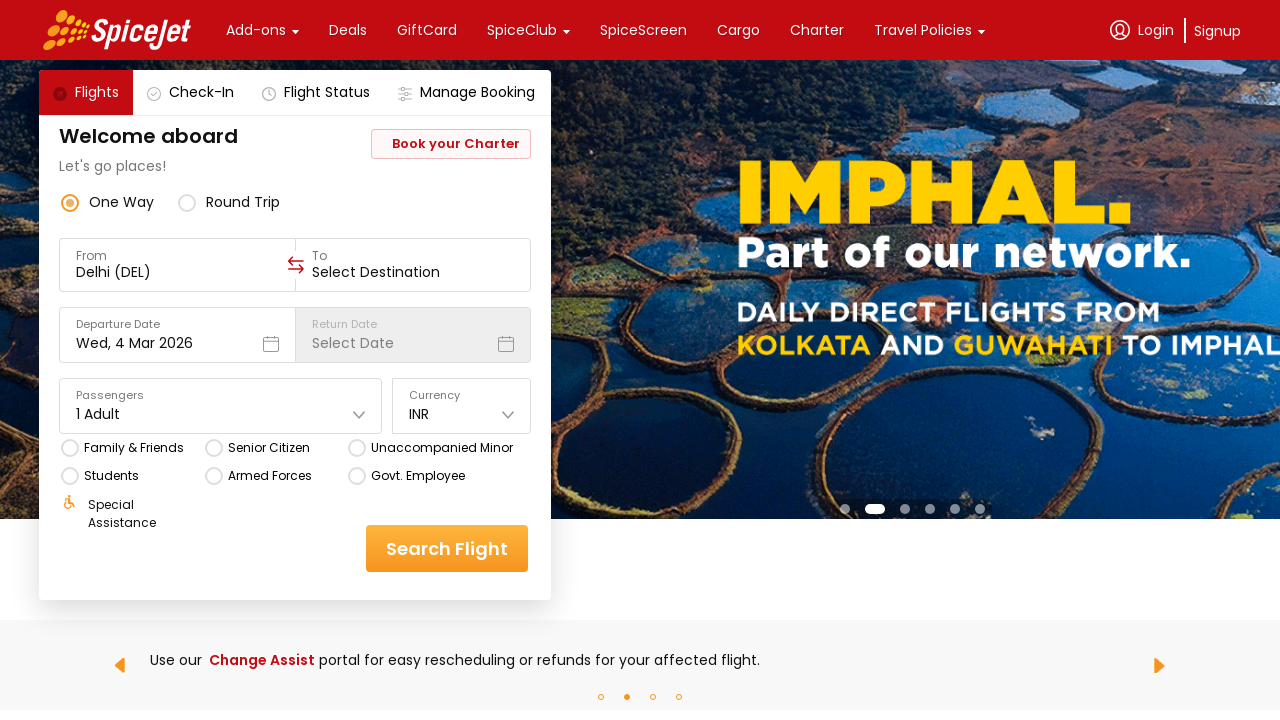